Tests checkbox functionality by verifying initial states, clicking to toggle checkboxes, and verifying the changed states

Starting URL: https://the-internet.herokuapp.com/checkboxes

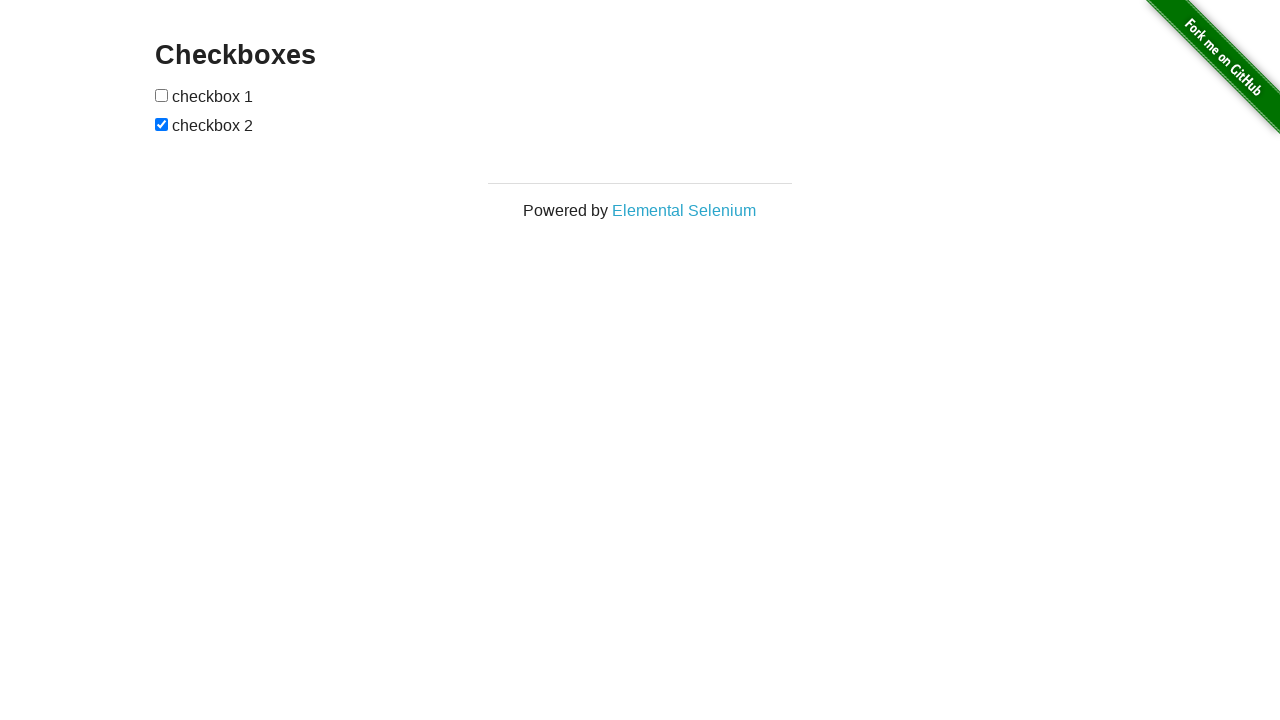

Verified first checkbox is unchecked initially
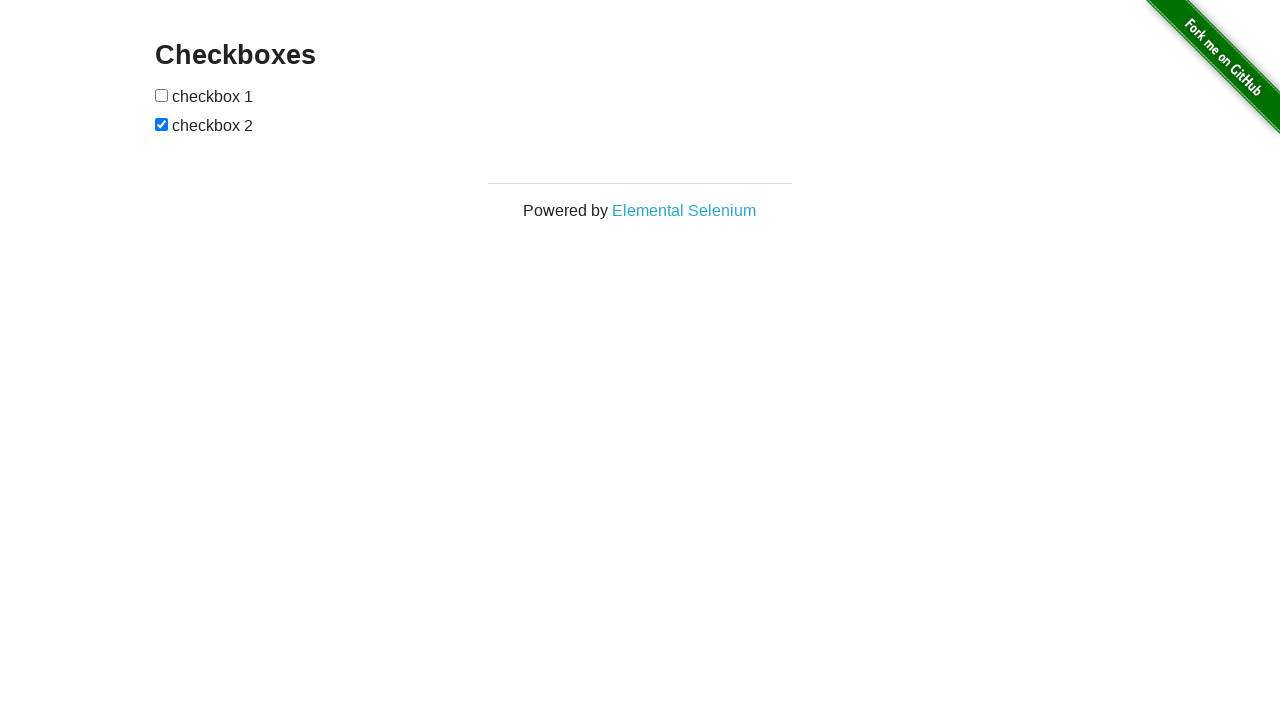

Clicked first checkbox to toggle it at (162, 95) on input[type='checkbox']:nth-of-type(1)
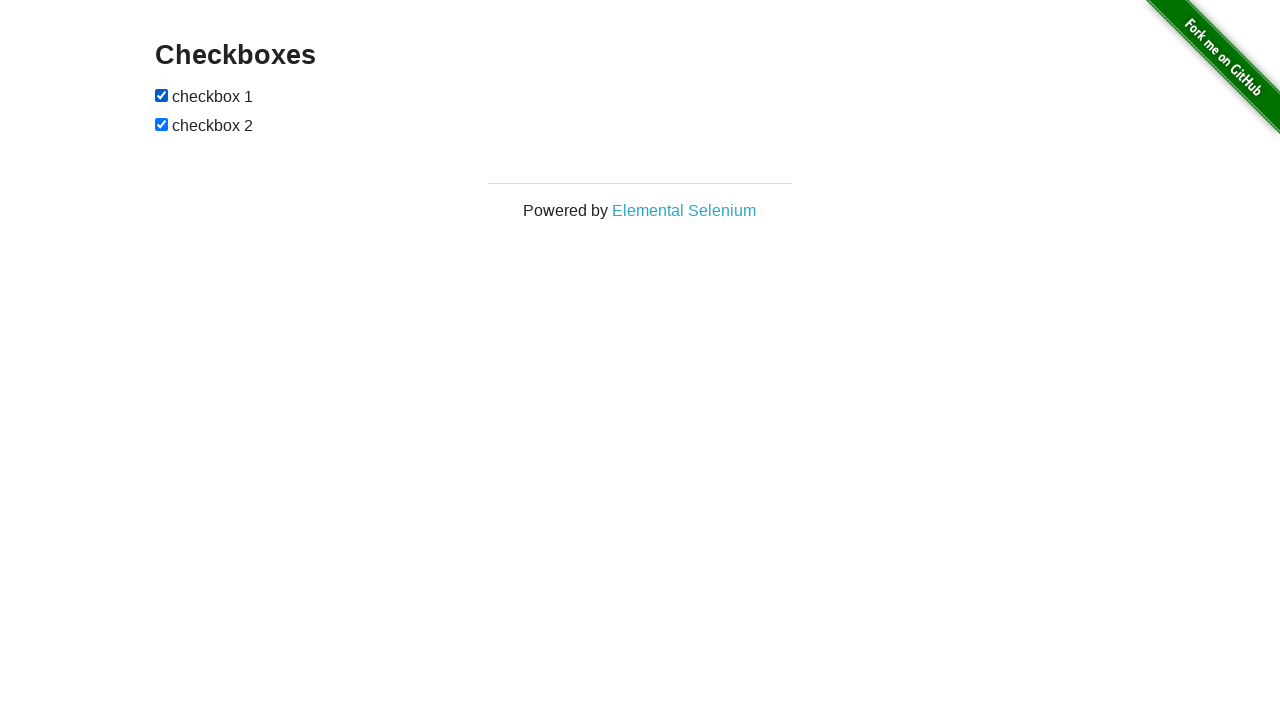

Verified first checkbox is now checked
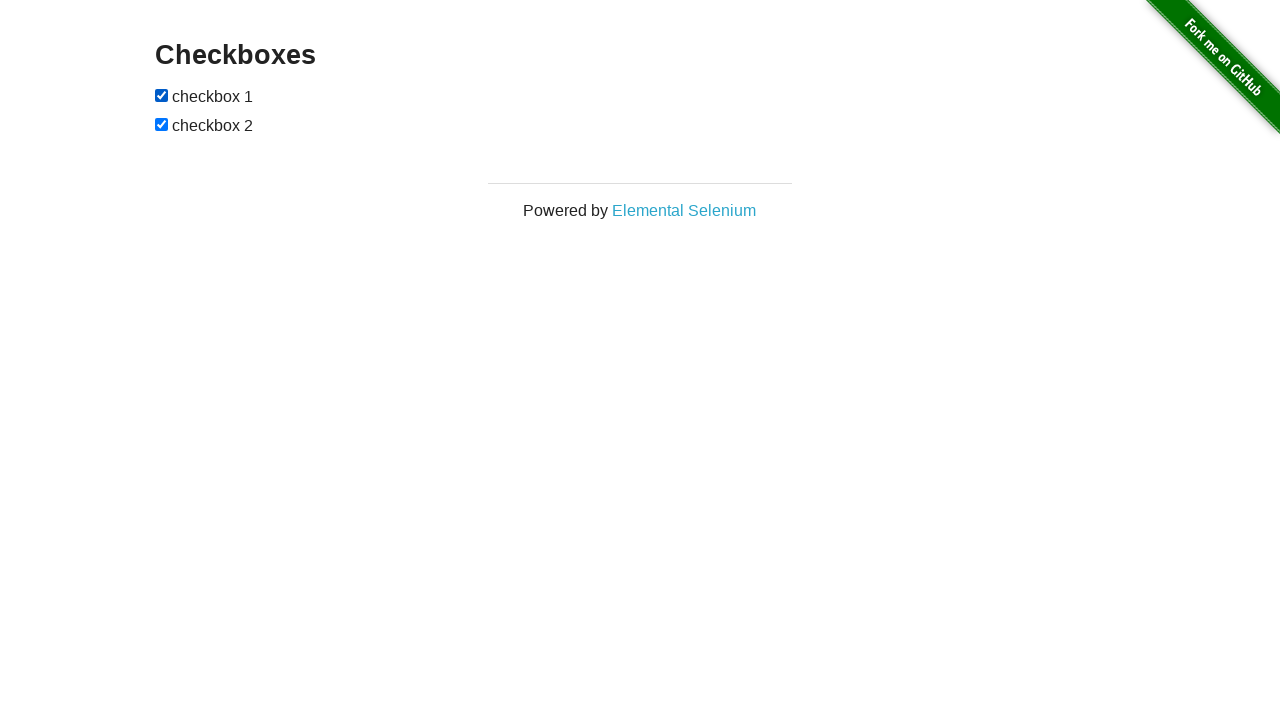

Verified second checkbox is checked initially
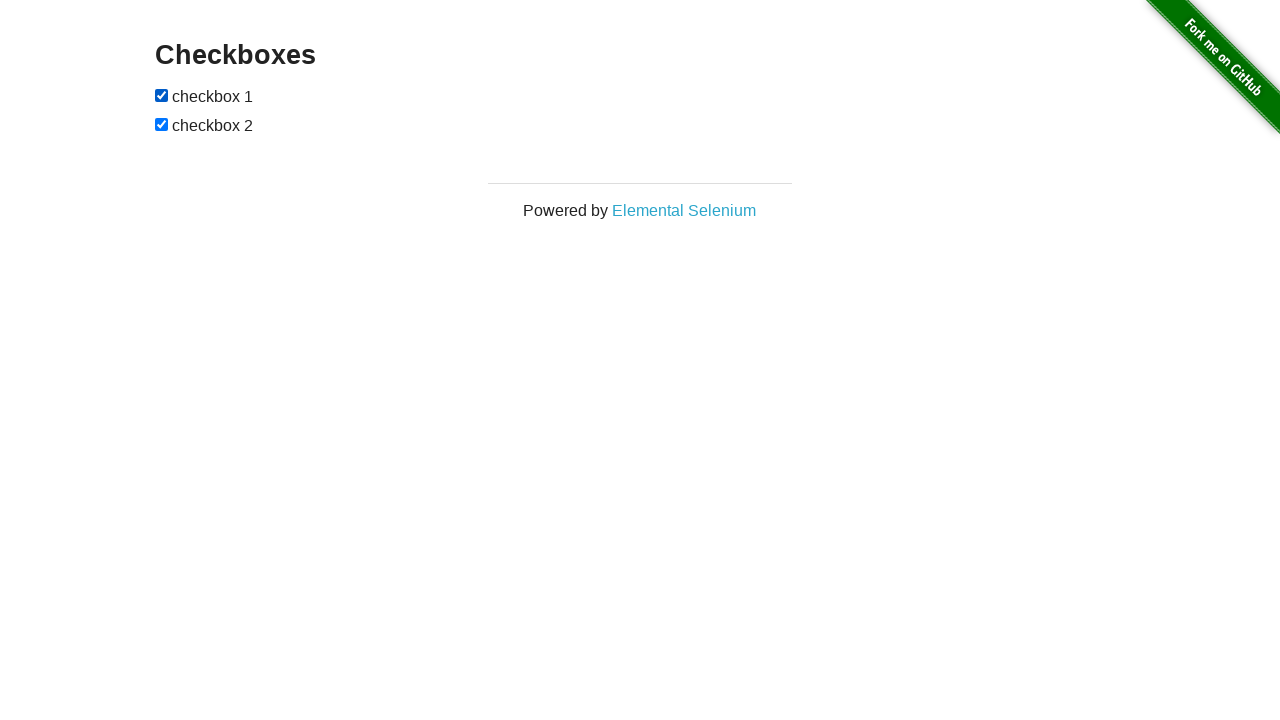

Clicked second checkbox to toggle it at (162, 124) on input[type='checkbox']:nth-of-type(2)
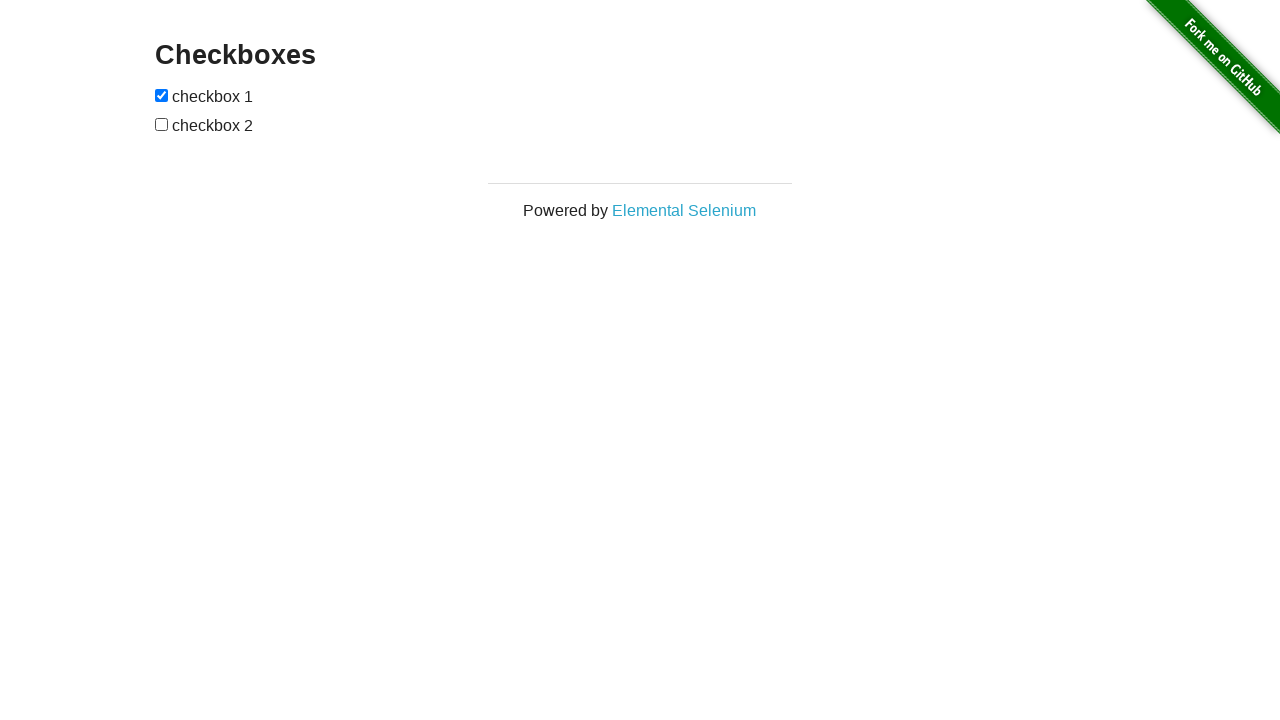

Verified second checkbox is now unchecked
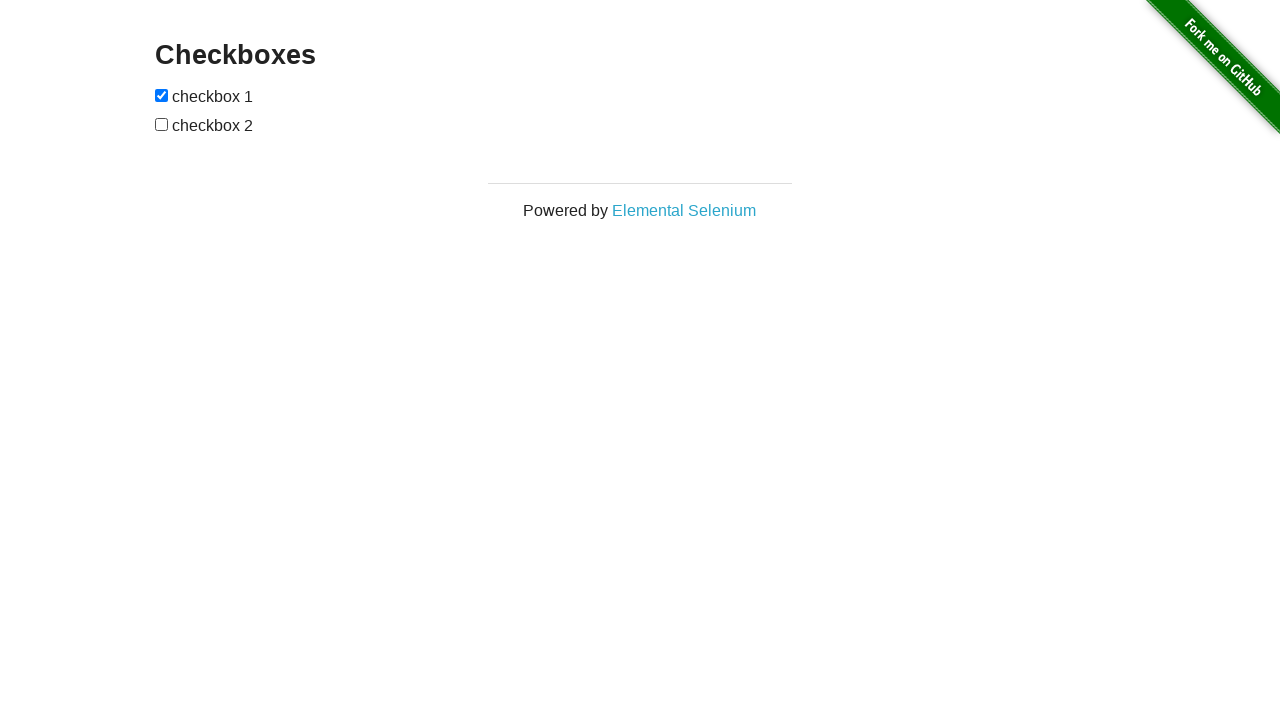

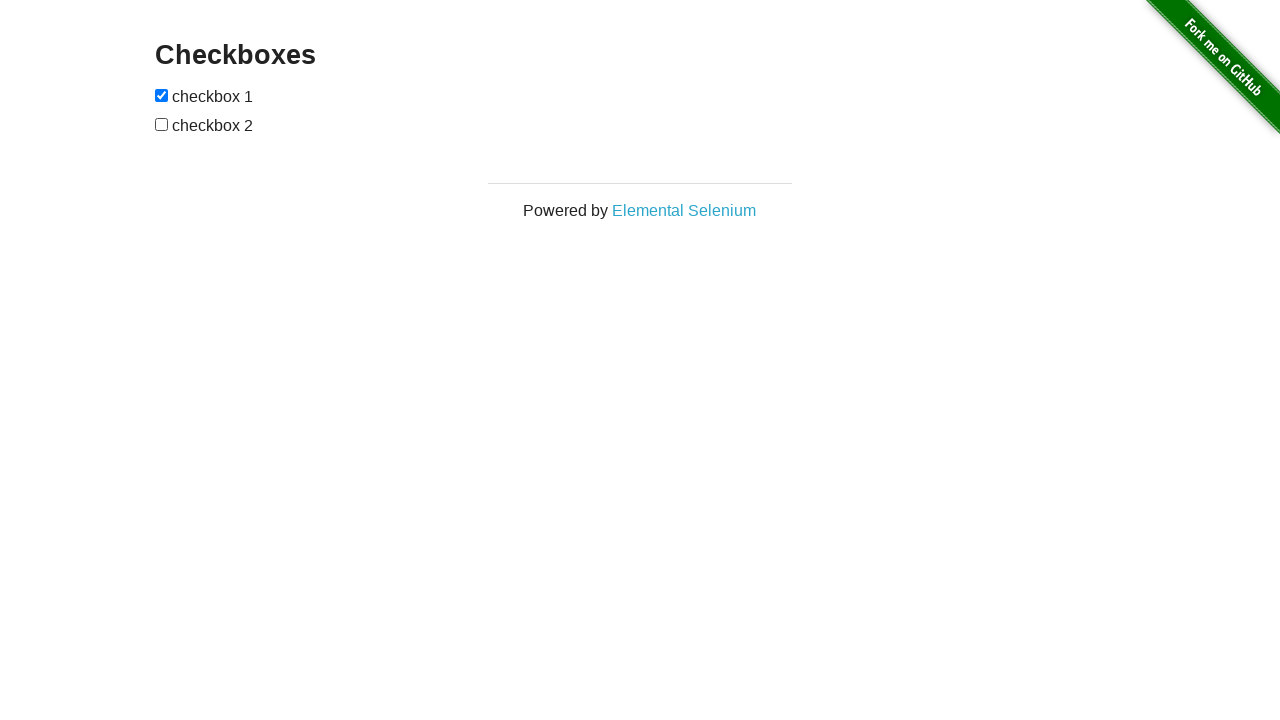